Tests vertical scrolling functionality on a practice automation page by scrolling down 1000 pixels using JavaScript execution

Starting URL: https://rahulshettyacademy.com/AutomationPractice/

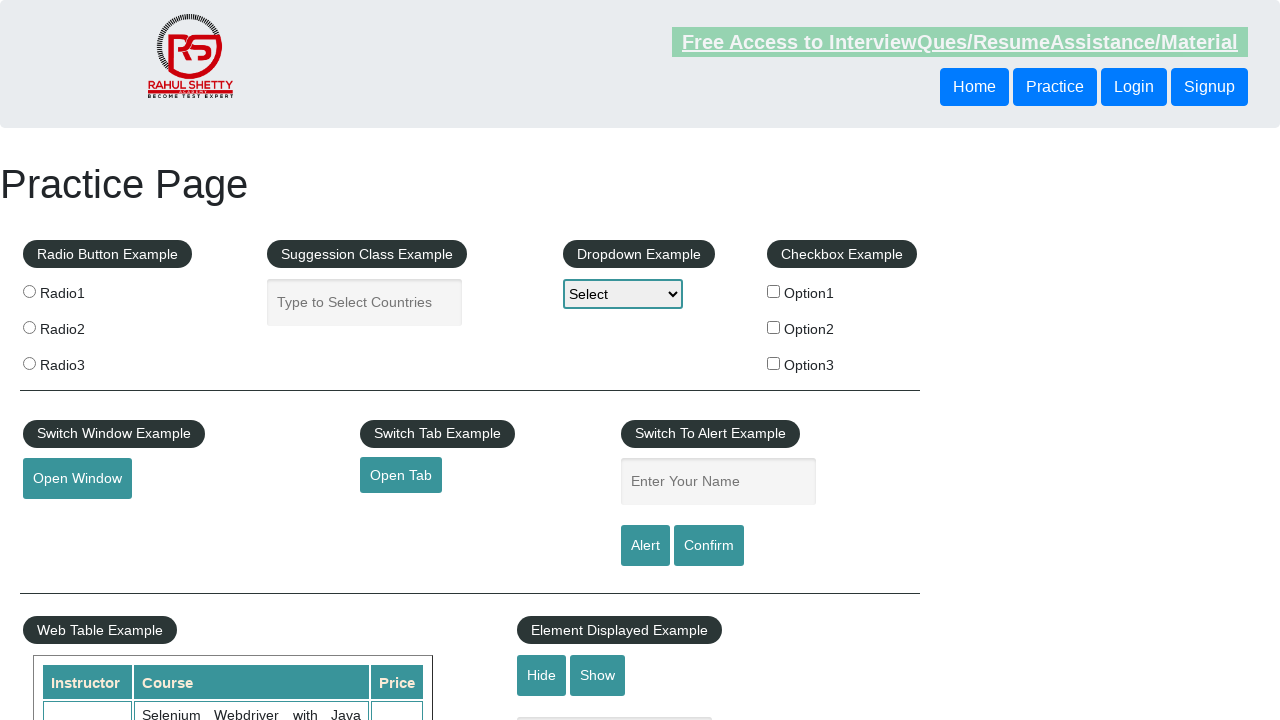

Set viewport size to 1920x1080
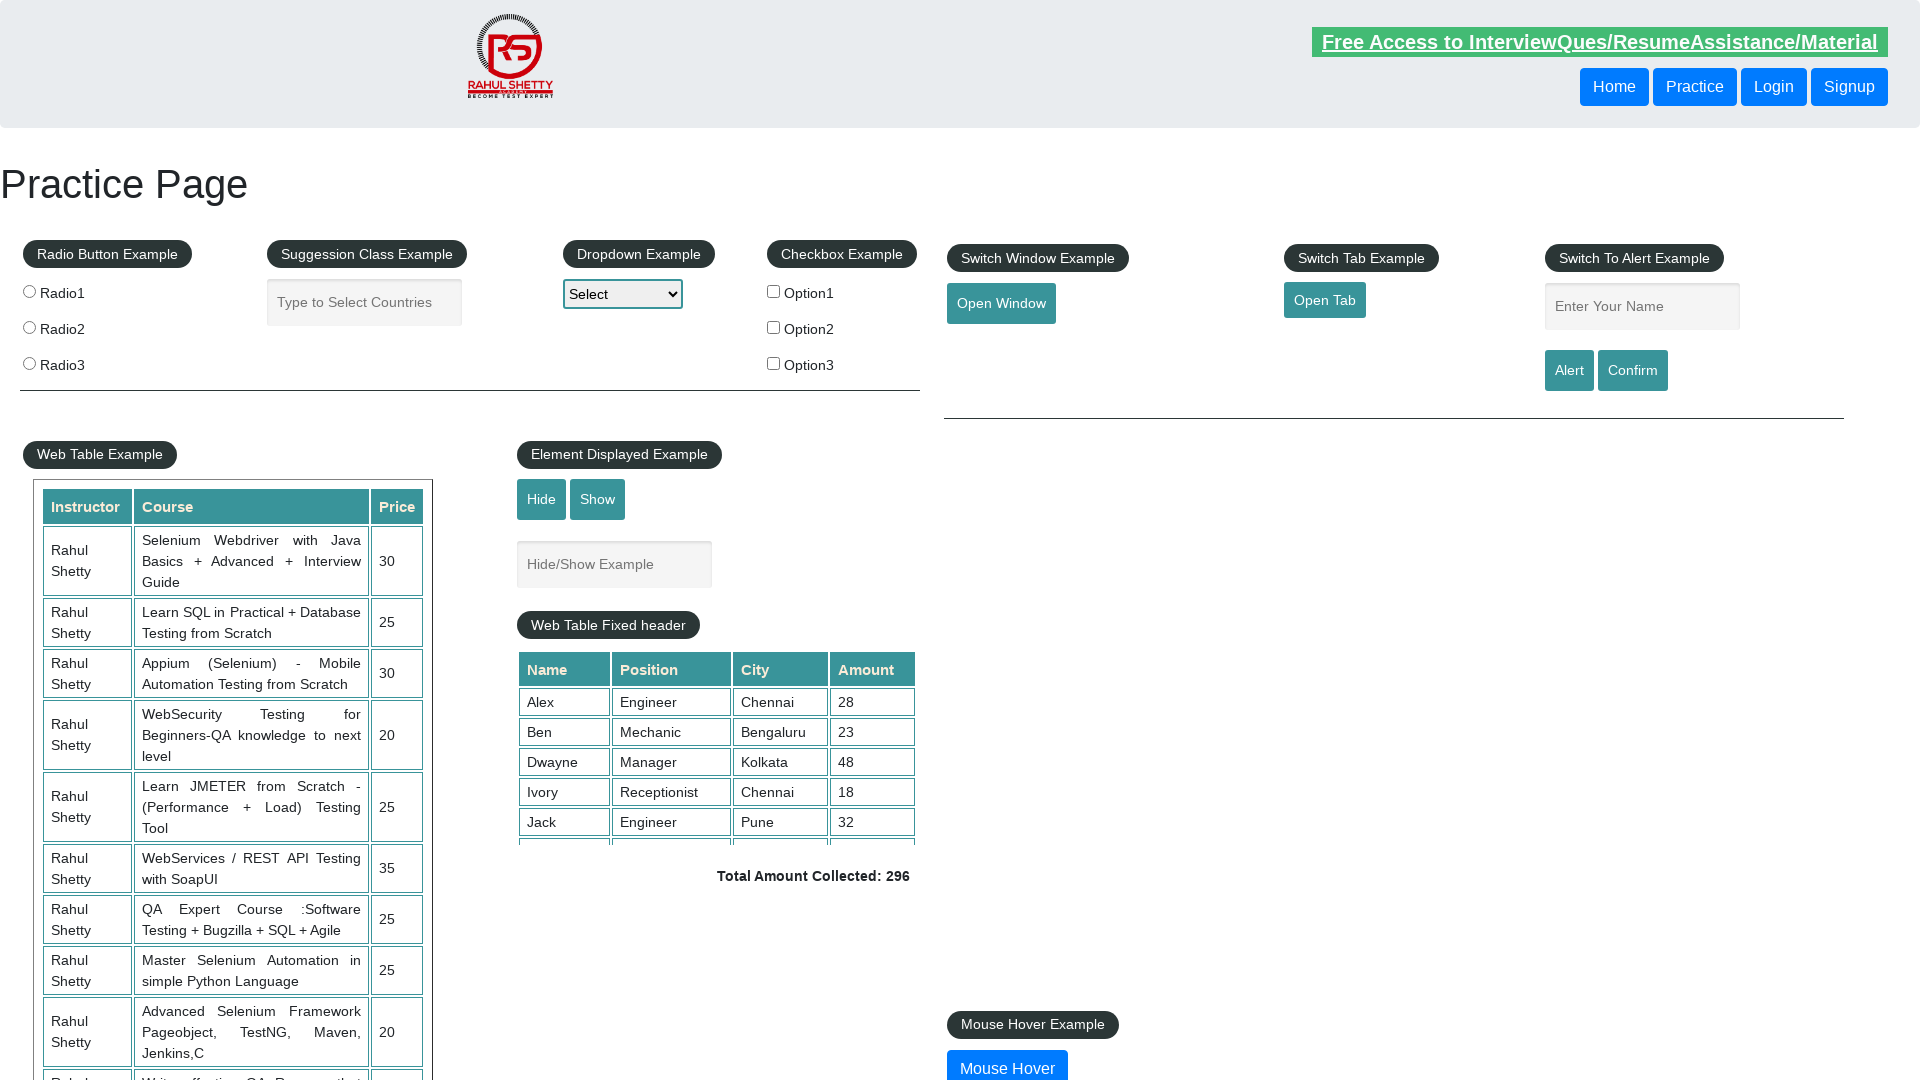

Scrolled down 1000 pixels using JavaScript
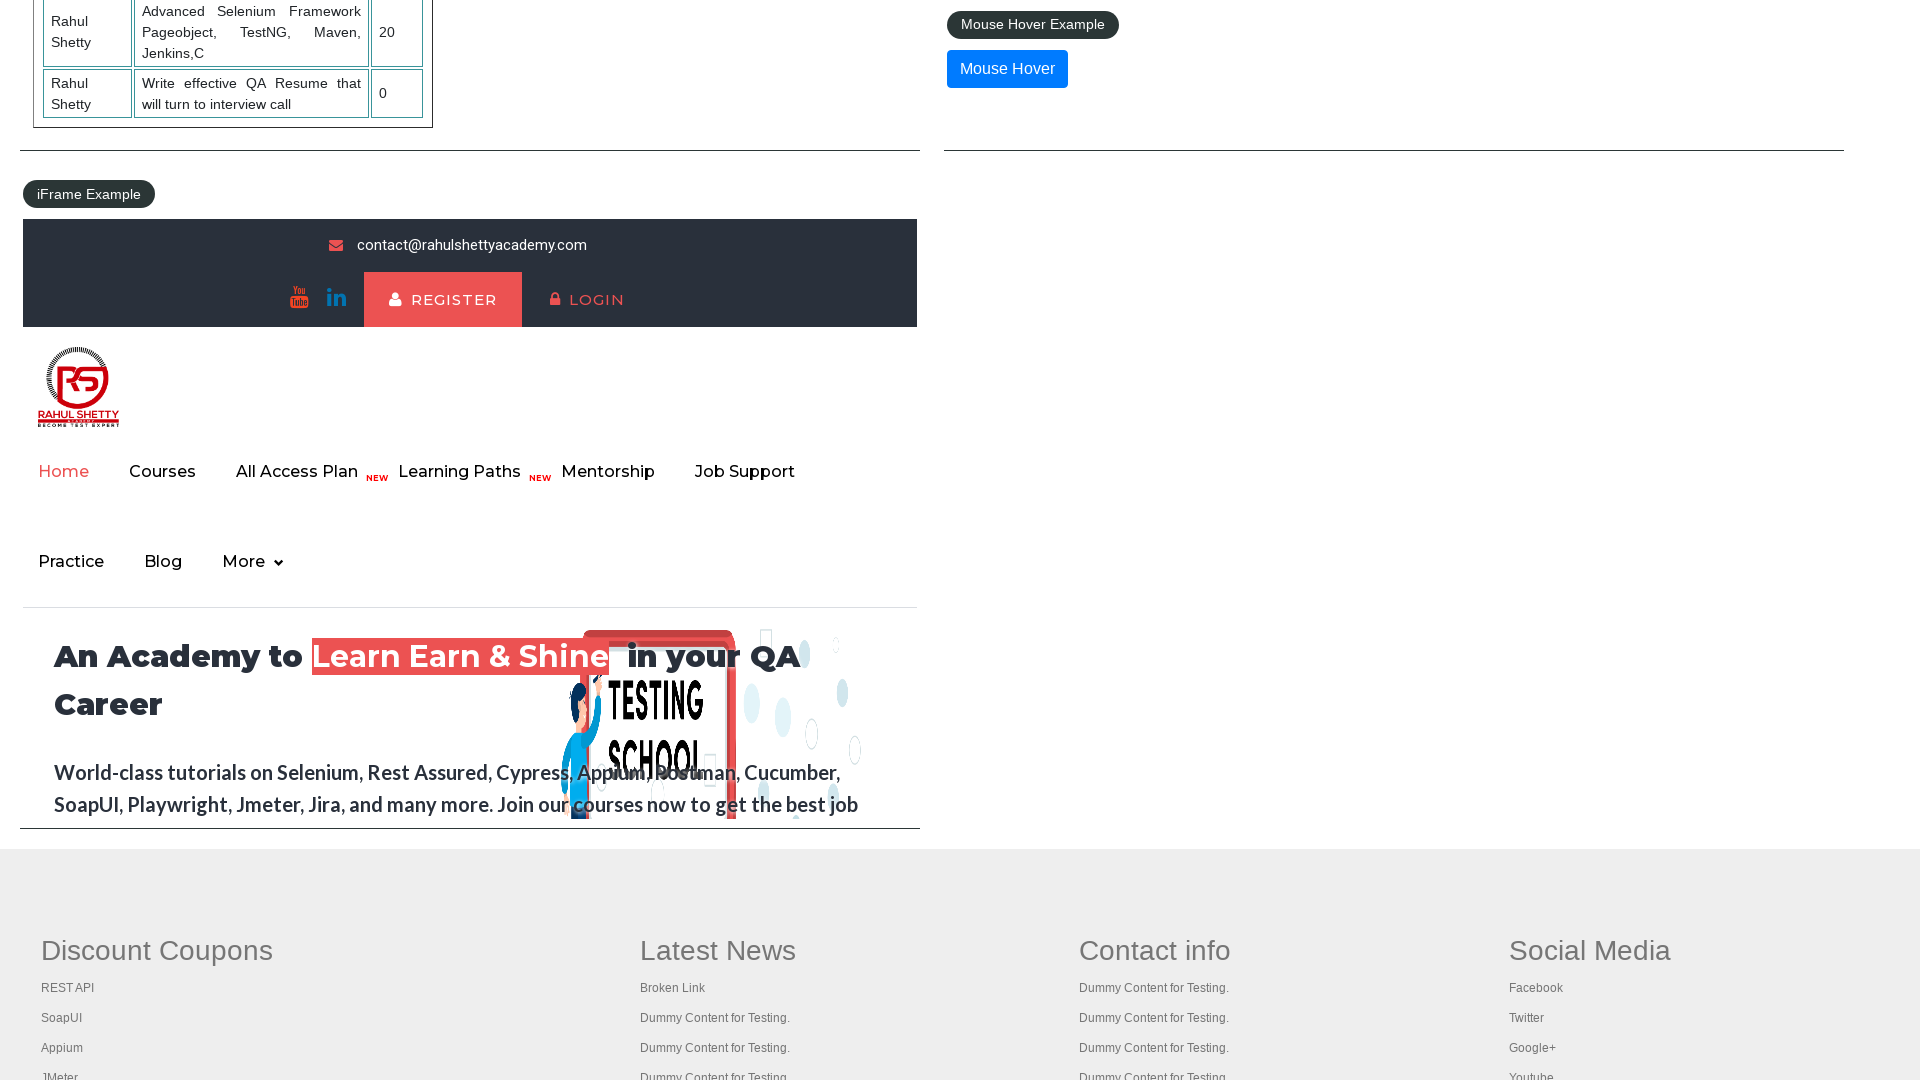

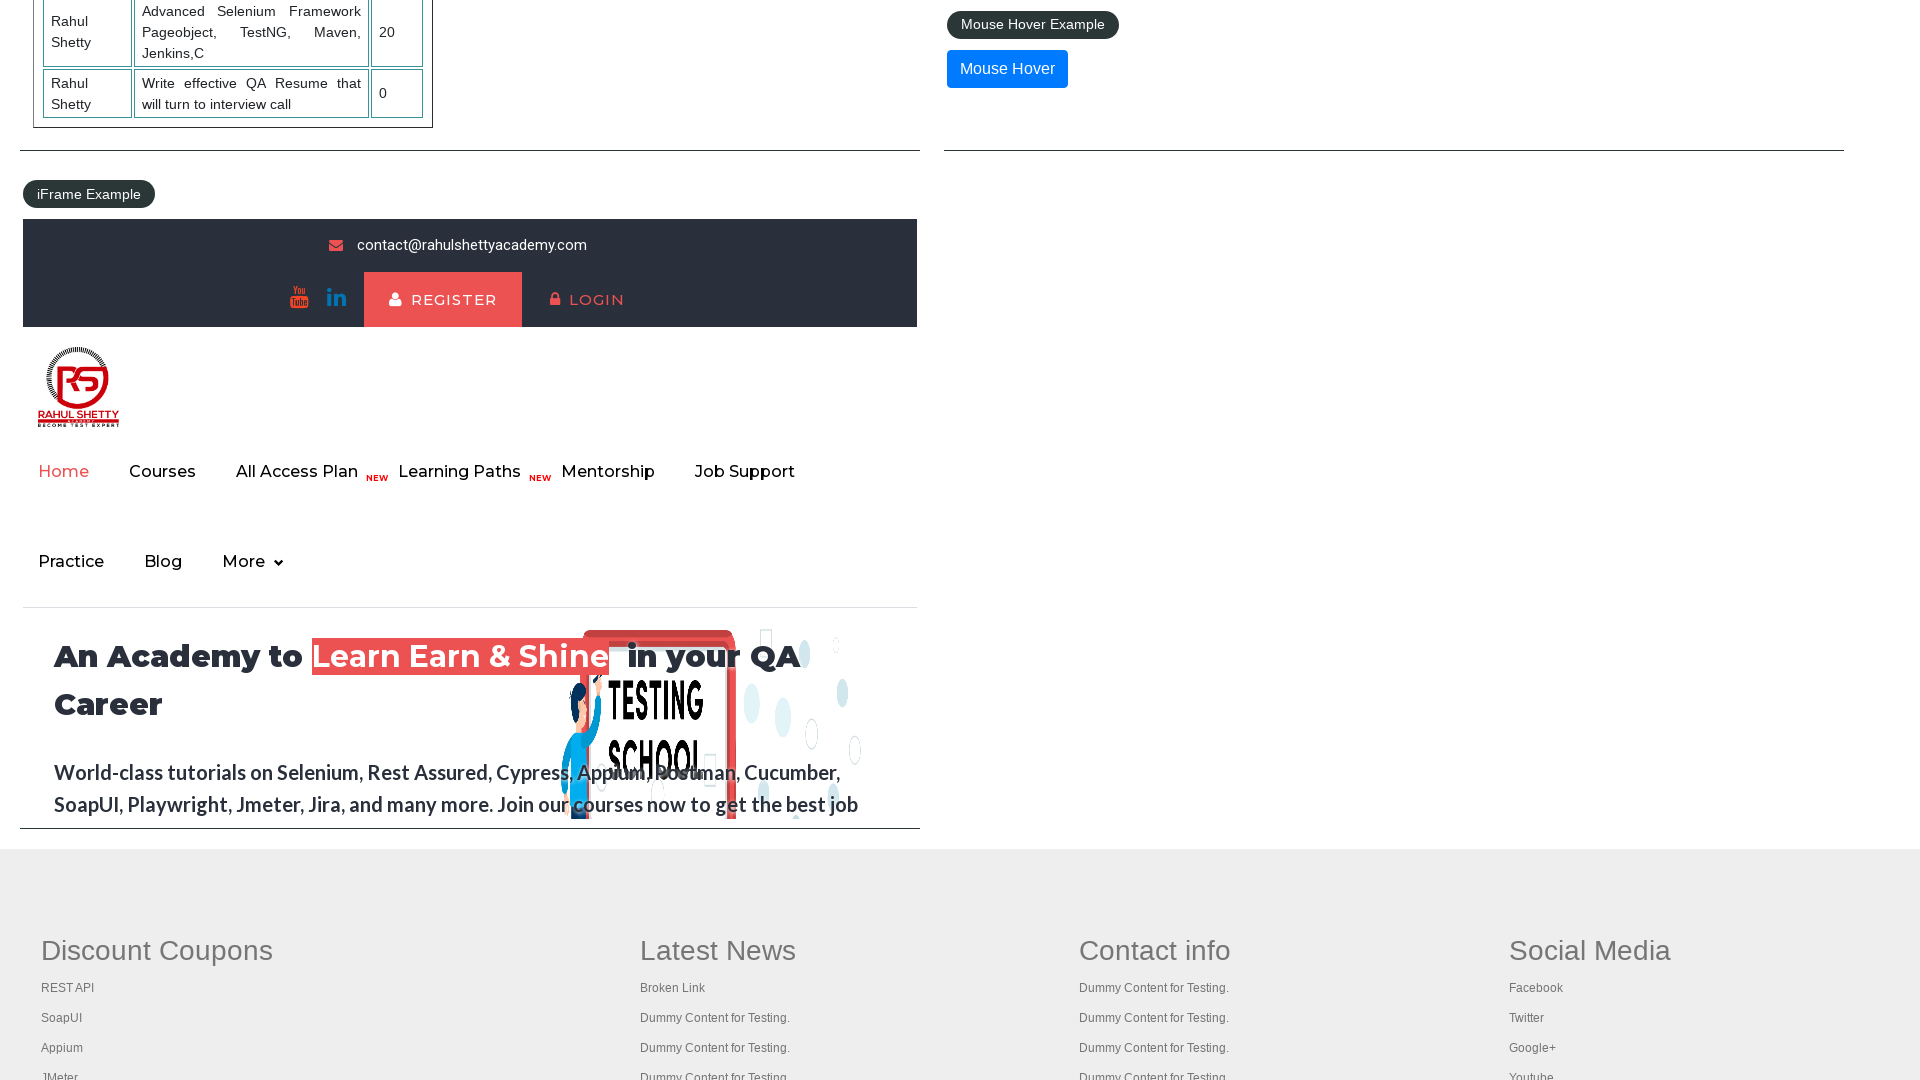